Tests checkbox functionality by clicking the Checkboxes link, unchecking all selected checkboxes, then selecting all checkboxes.

Starting URL: https://the-internet.herokuapp.com

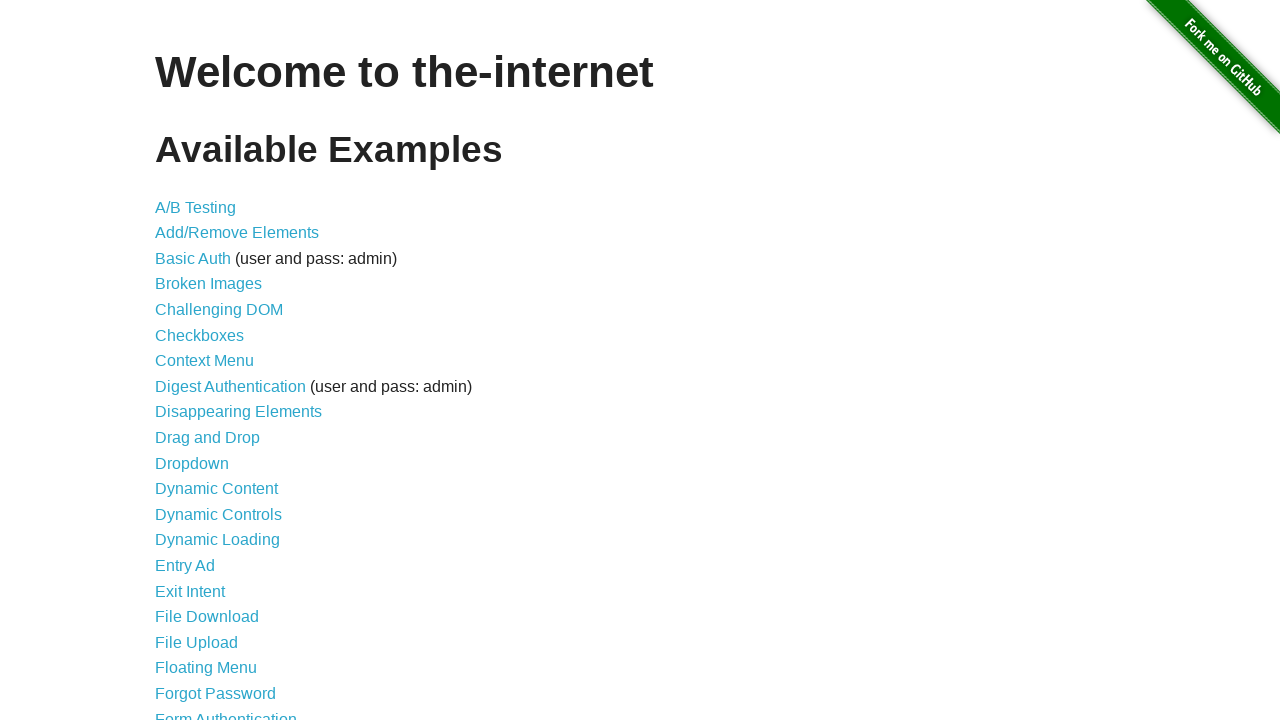

Clicked on Checkboxes link at (200, 335) on text=Checkboxes
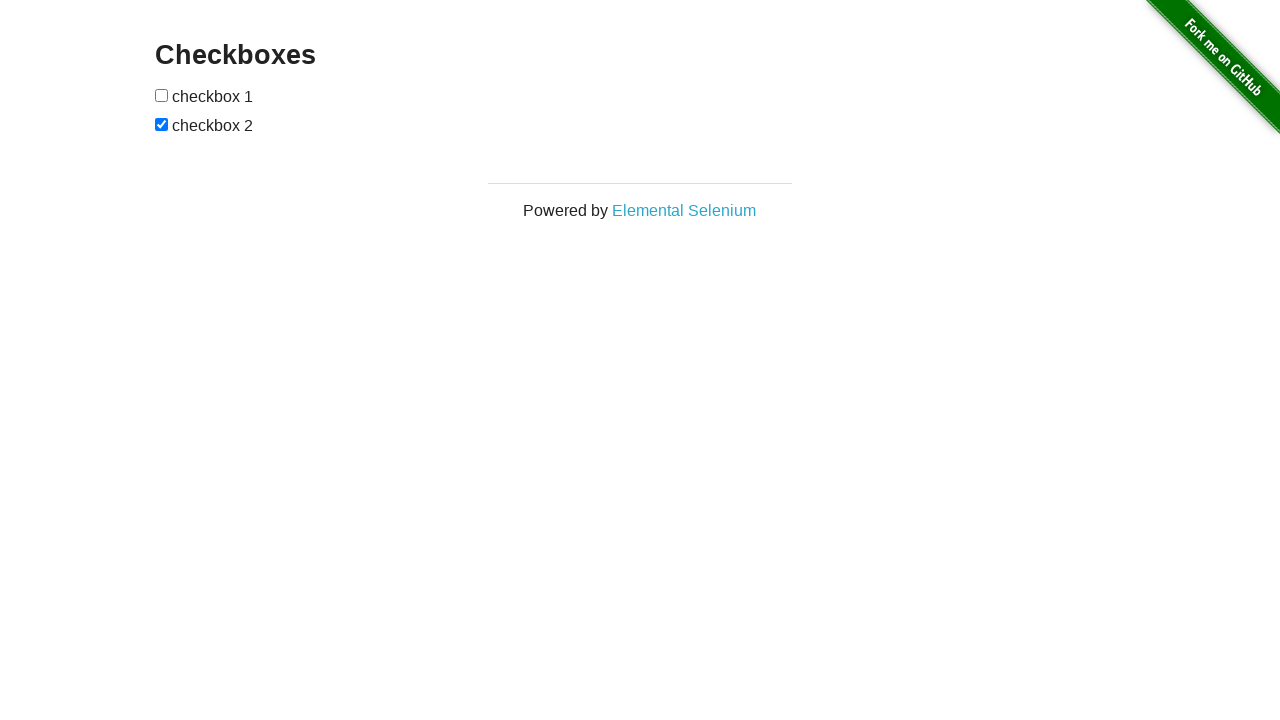

Checkboxes loaded on page
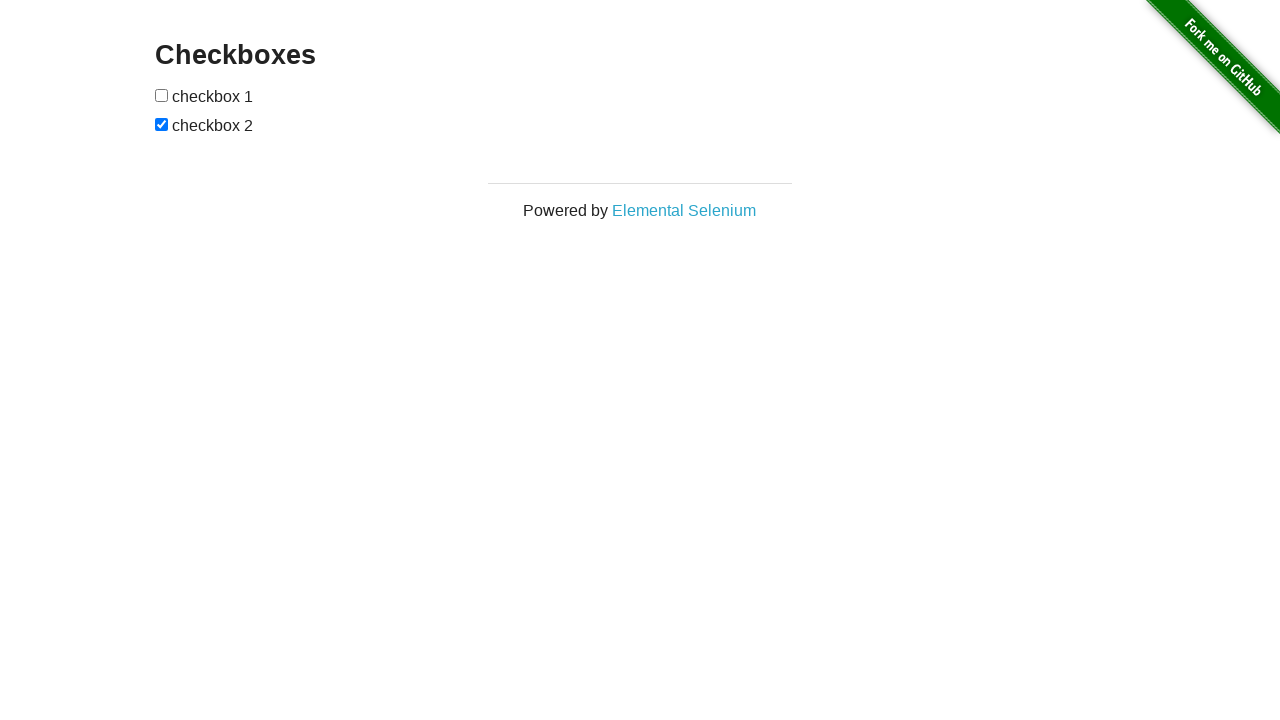

Located 2 checkboxes on page
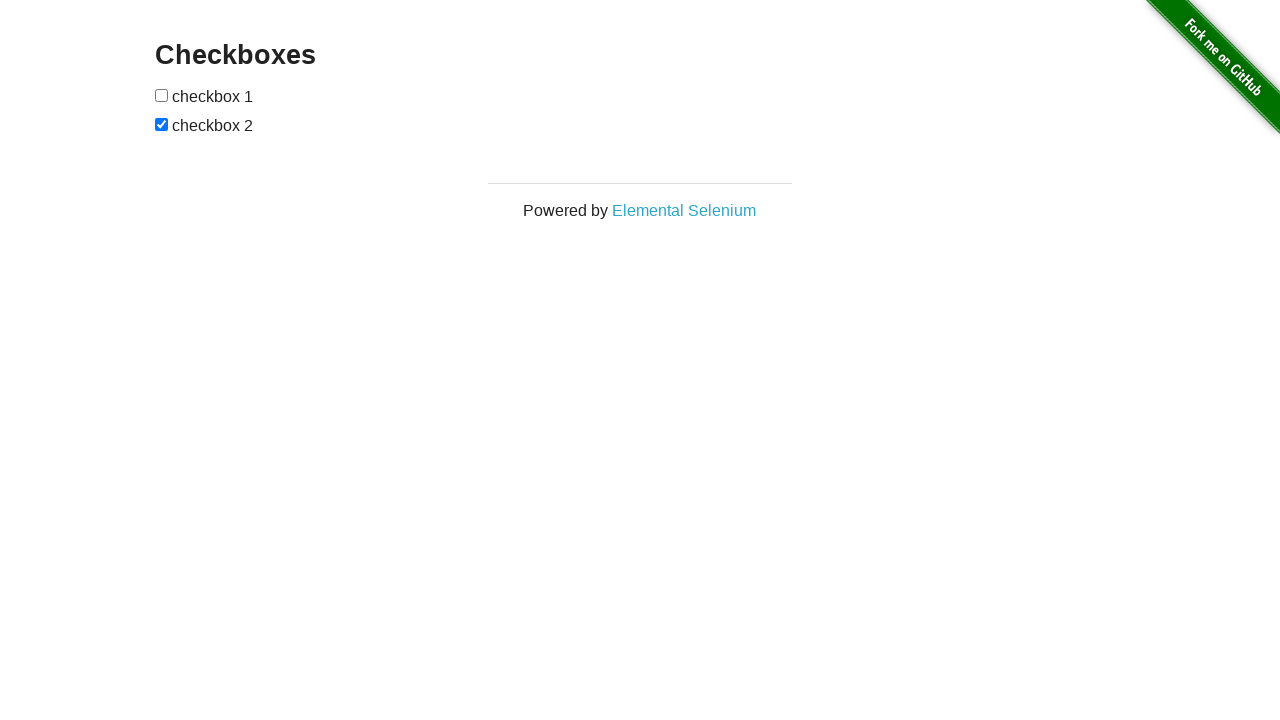

Unchecked checkbox 2 at (162, 124) on input[type='checkbox'] >> nth=1
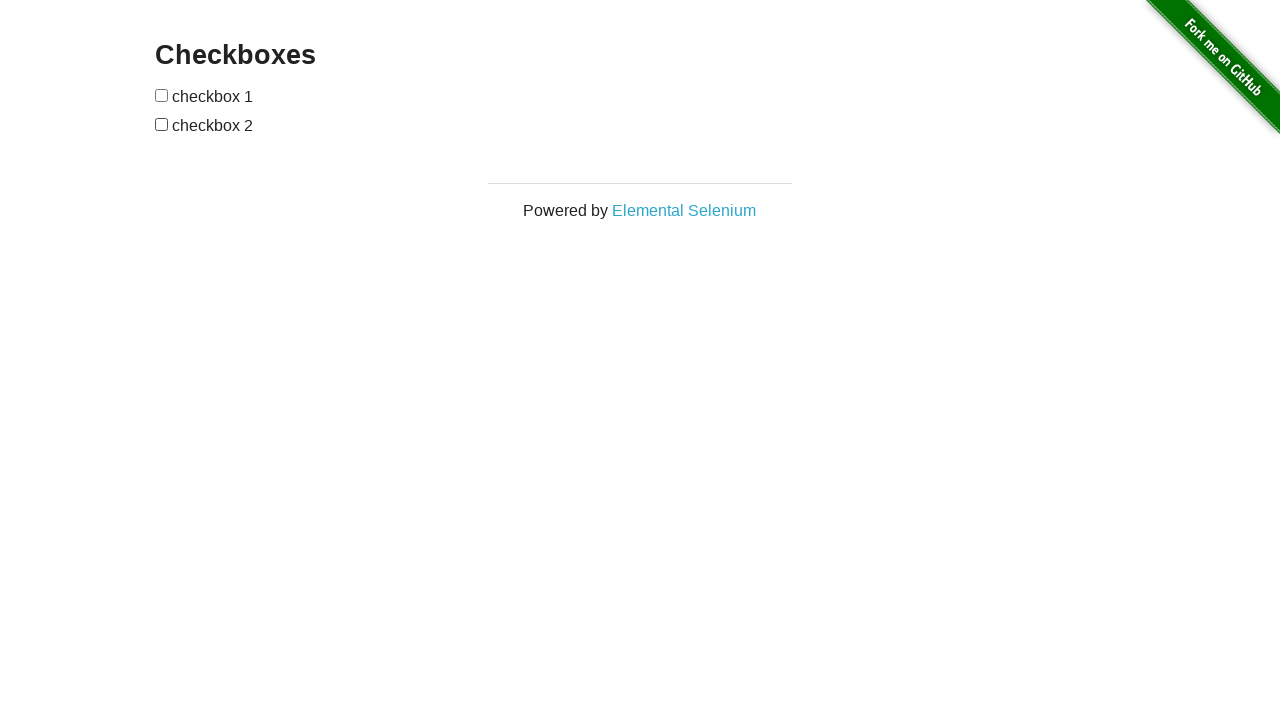

Checked checkbox 1 at (162, 95) on input[type='checkbox'] >> nth=0
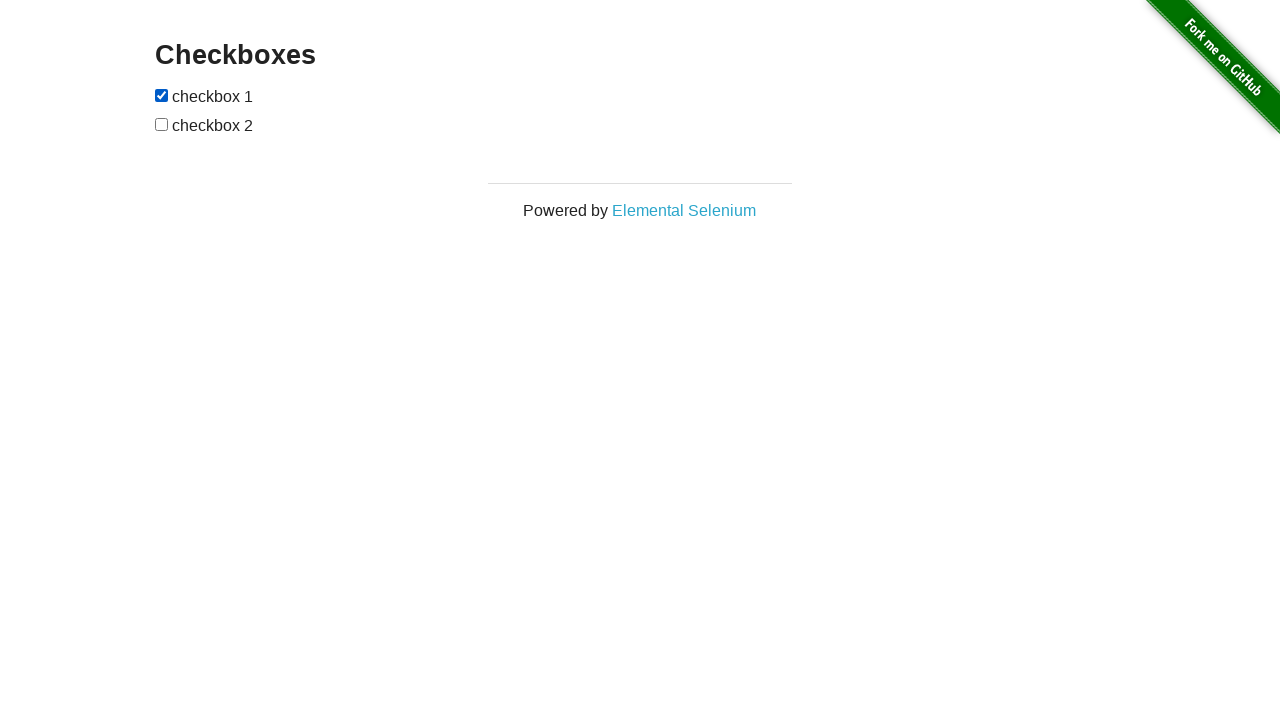

Checked checkbox 2 at (162, 124) on input[type='checkbox'] >> nth=1
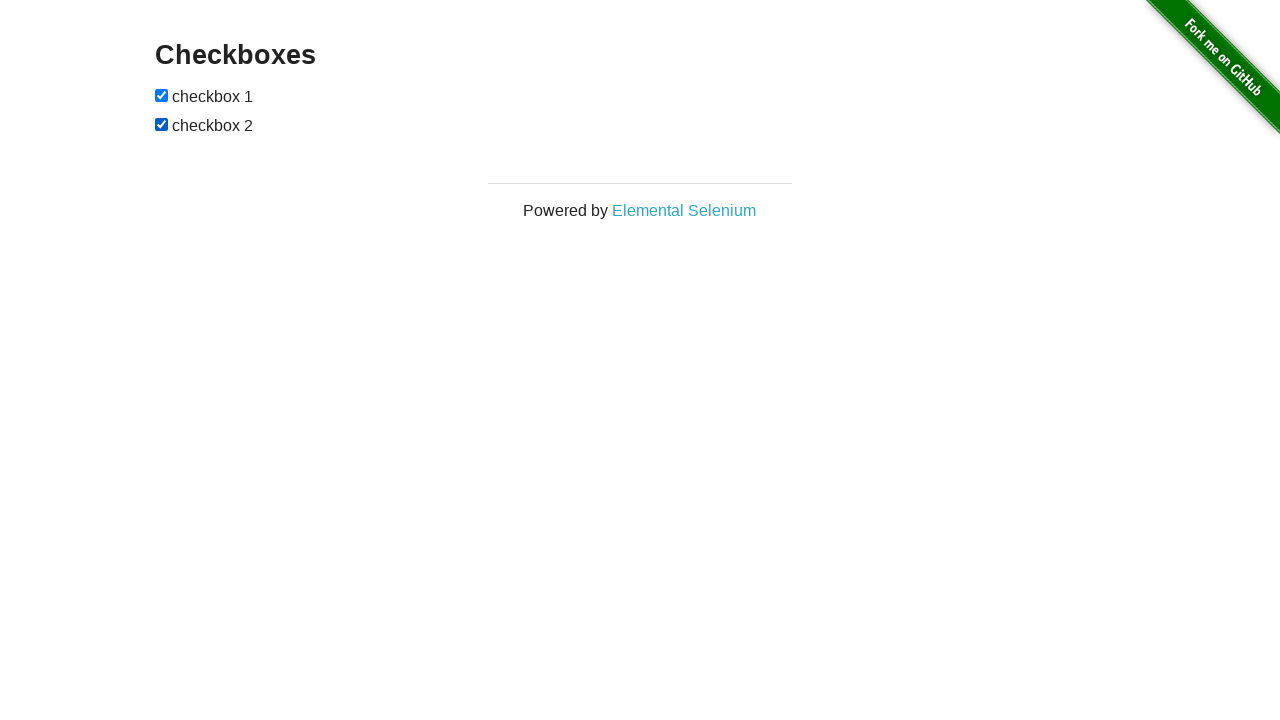

Navigated back to main page
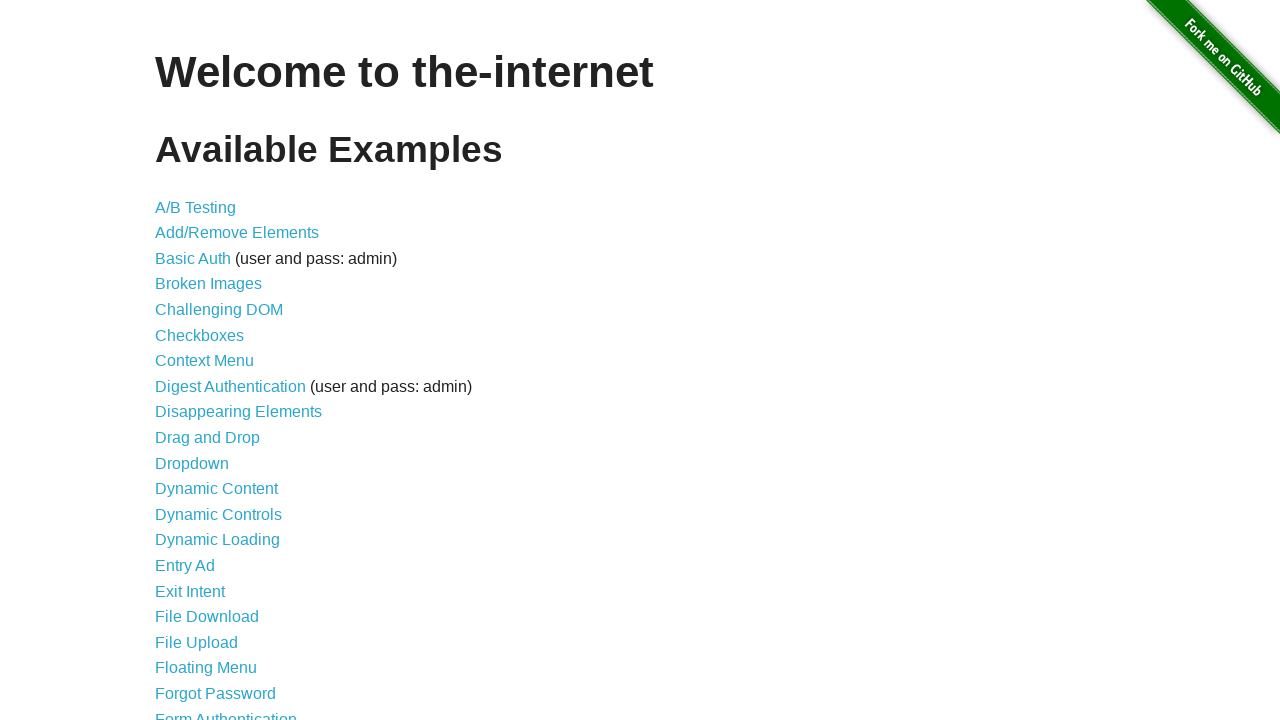

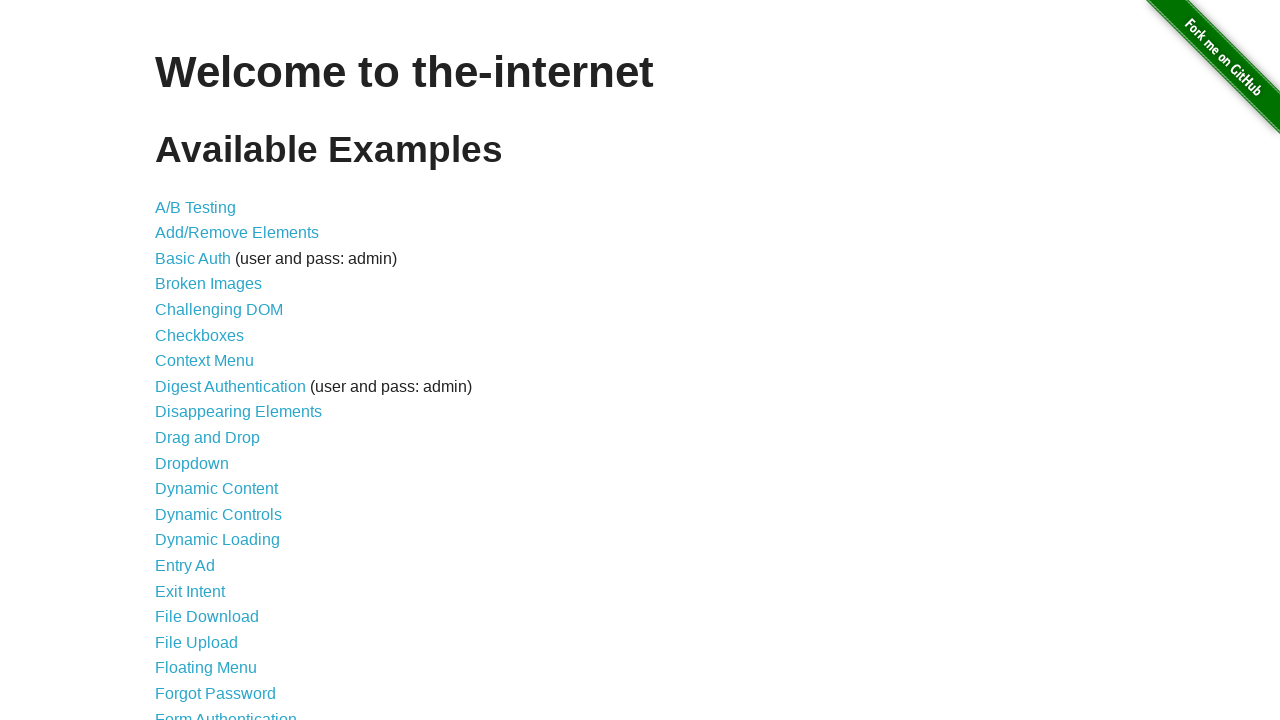